Tests various dropdown/select element interactions on a practice page, including selecting by index, clicking custom dropdowns to select countries, cities, languages, and other options

Starting URL: https://www.leafground.com/select.xhtml

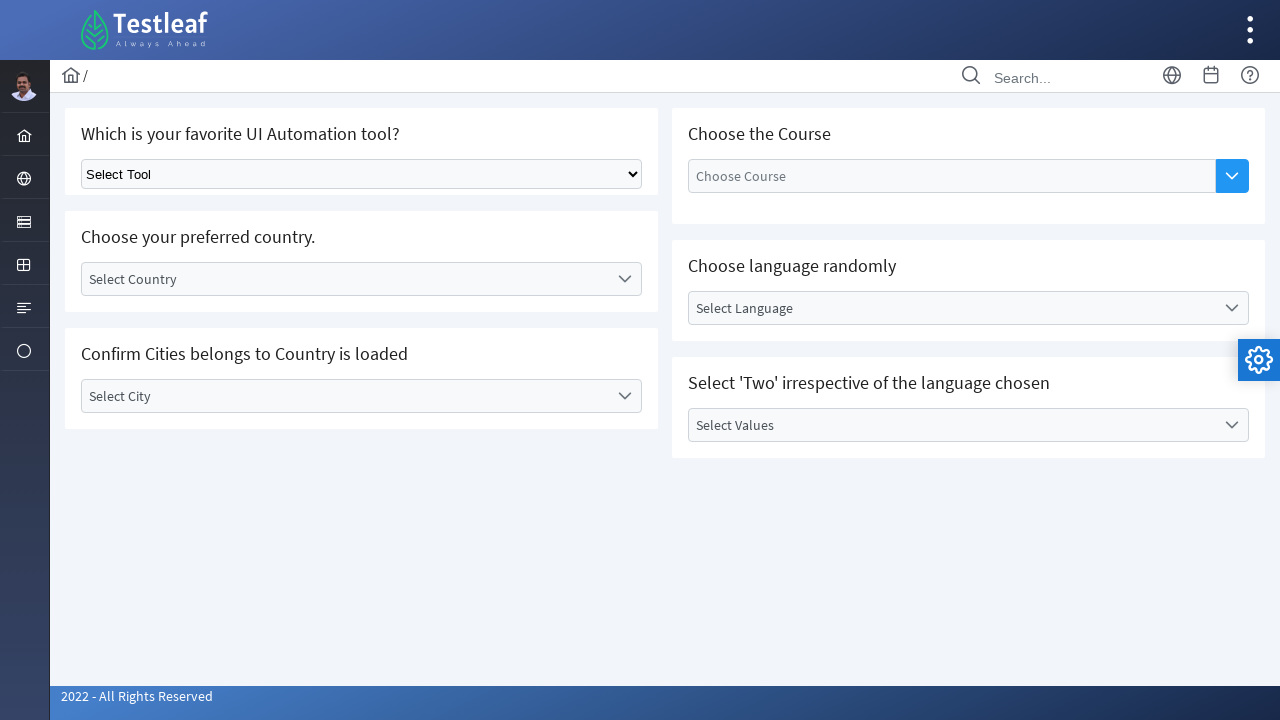

Selected third option by index from first dropdown on select.ui-selectonemenu
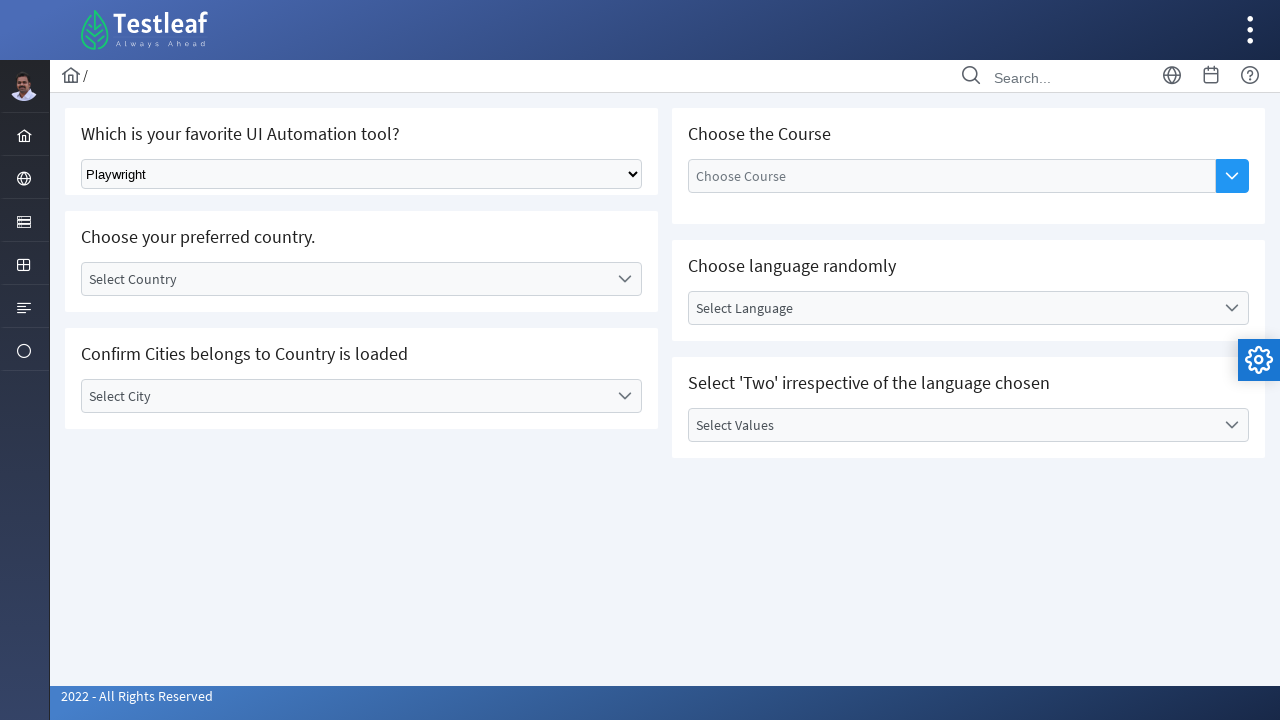

Clicked first custom dropdown trigger to open at (624, 279) on (//div[@class='ui-selectonemenu-trigger ui-state-default ui-corner-right'])[1]
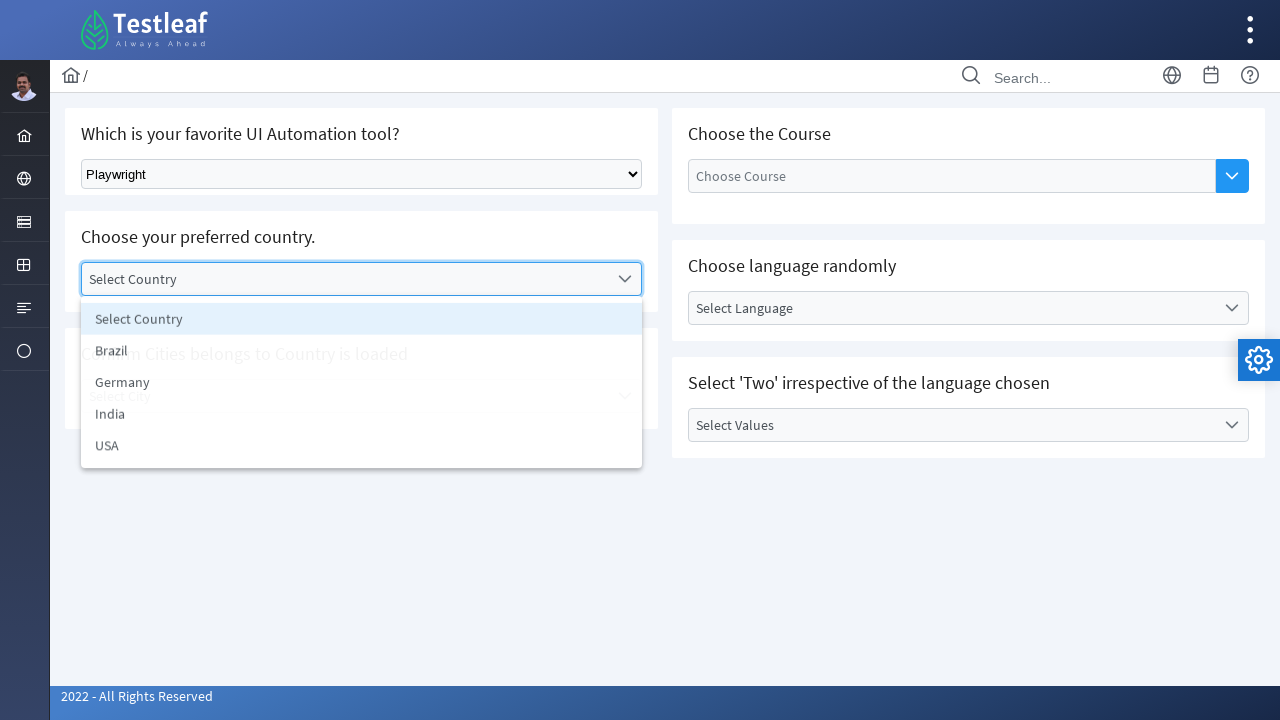

Selected India from dropdown at (362, 415) on xpath=//li[text()='India']
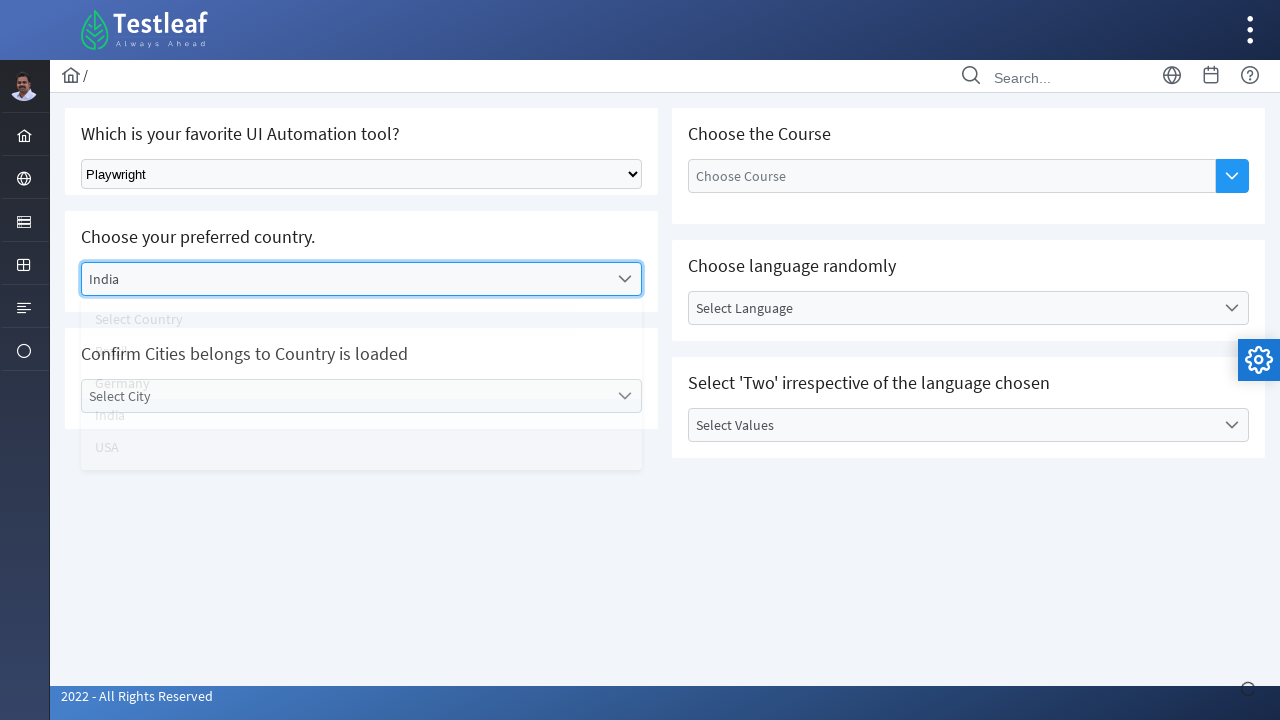

Waited for page to update after India selection
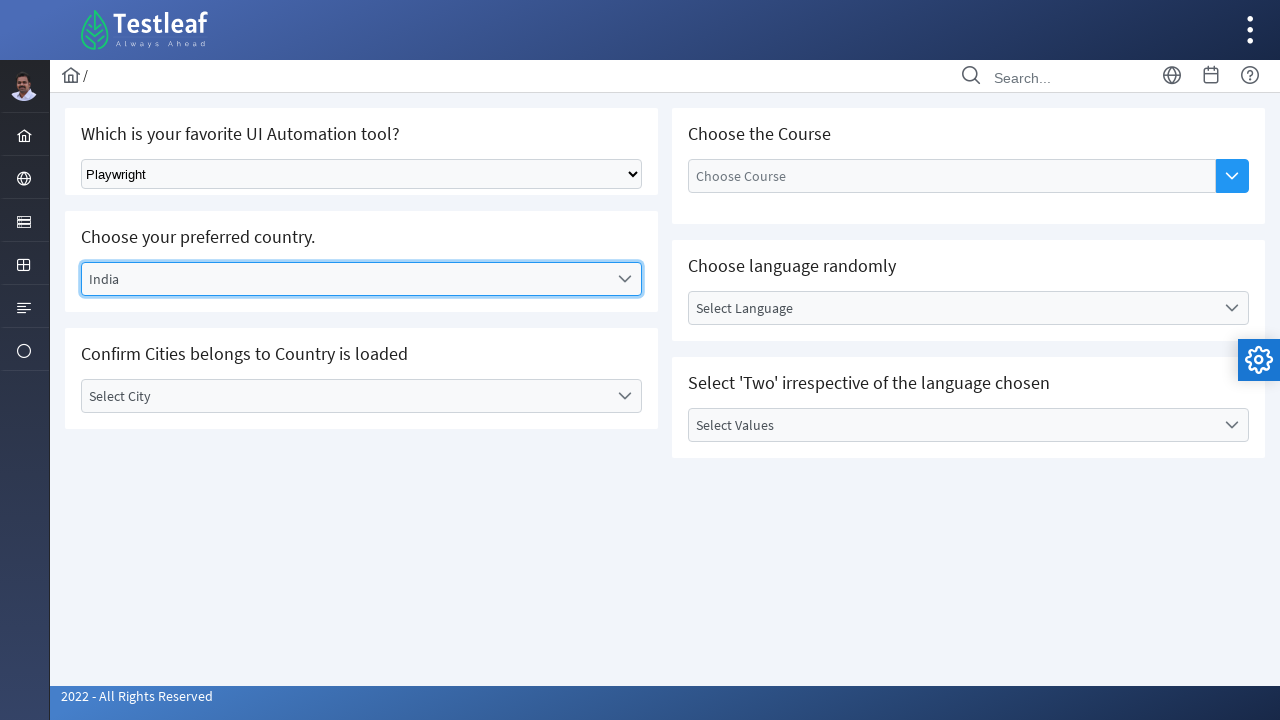

Clicked second dropdown label to open cities dropdown at (345, 396) on (//label[@class='ui-selectonemenu-label ui-inputfield ui-corner-all'])[2]
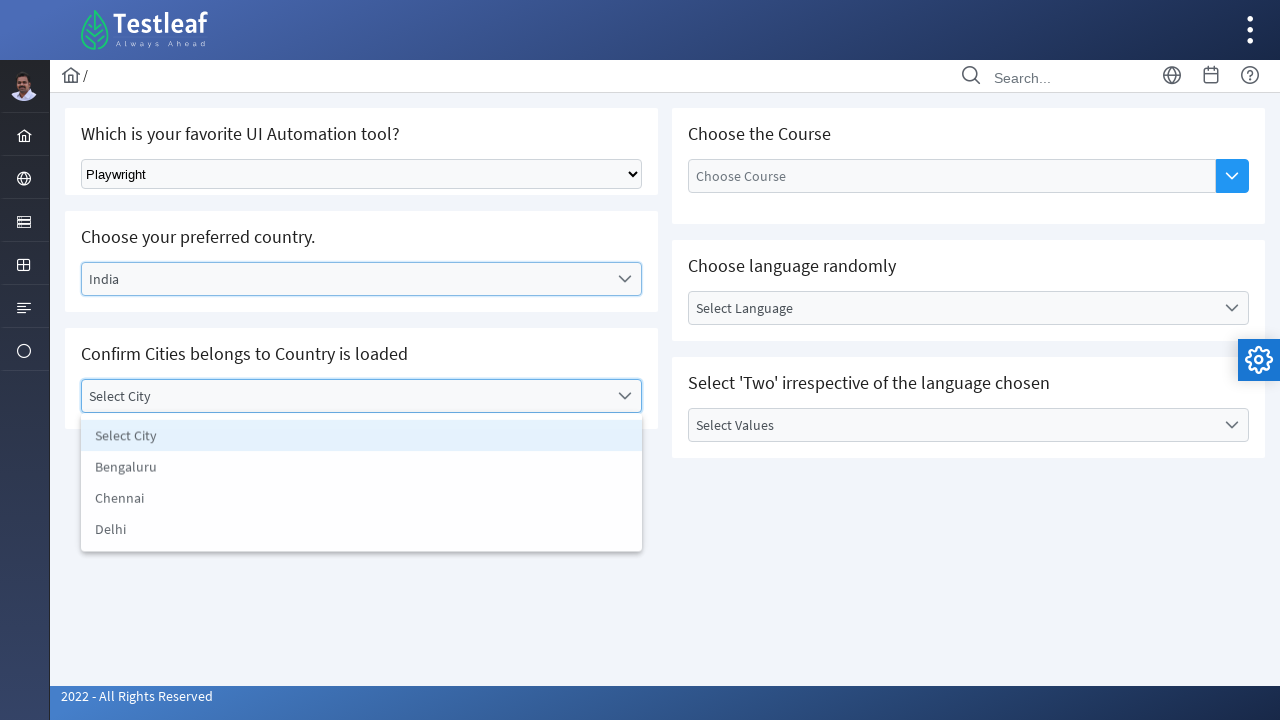

Selected Chennai from cities dropdown at (362, 500) on xpath=//li[text()='Chennai']
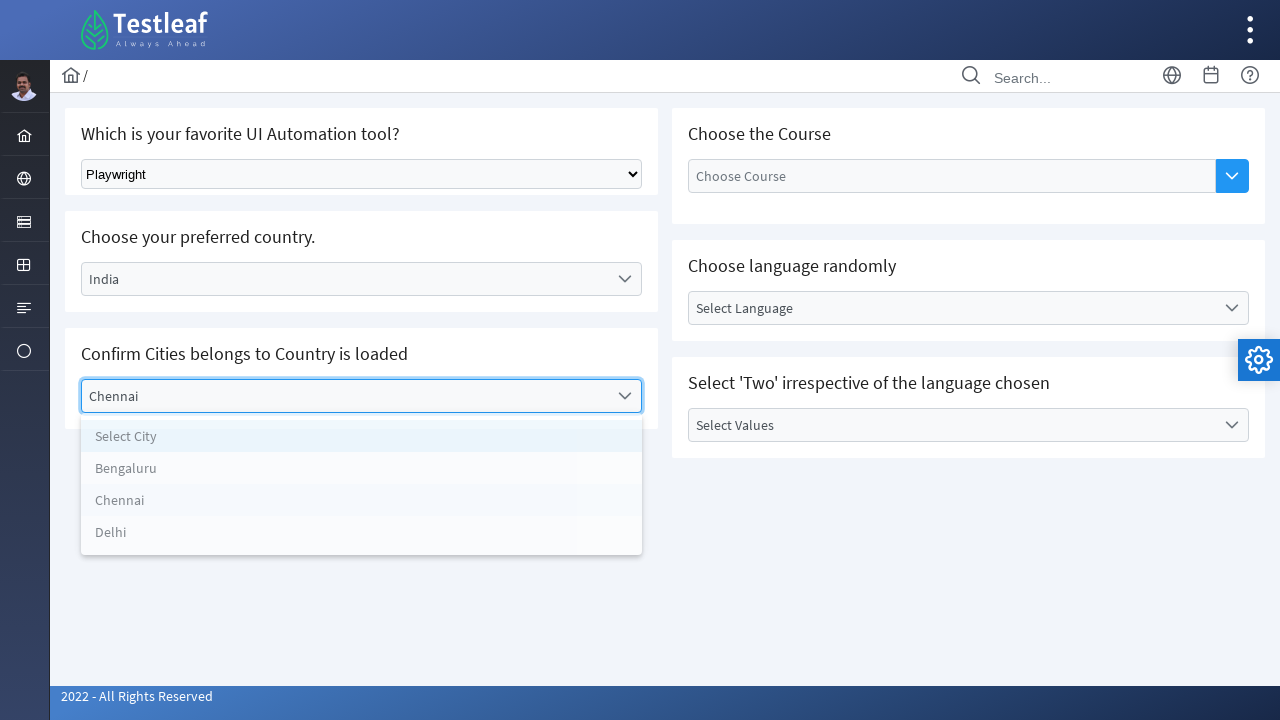

Waited for page to update after Chennai selection
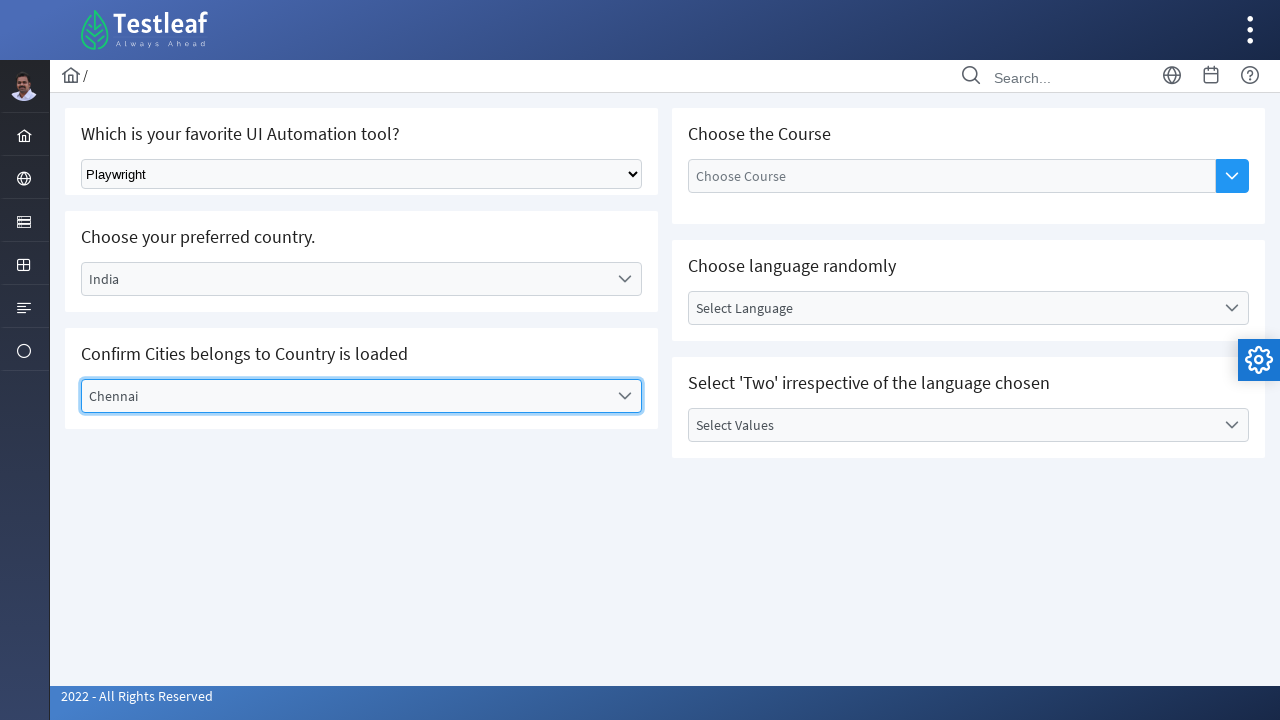

Clicked autocomplete dropdown button at (1232, 176) on button.ui-autocomplete-dropdown
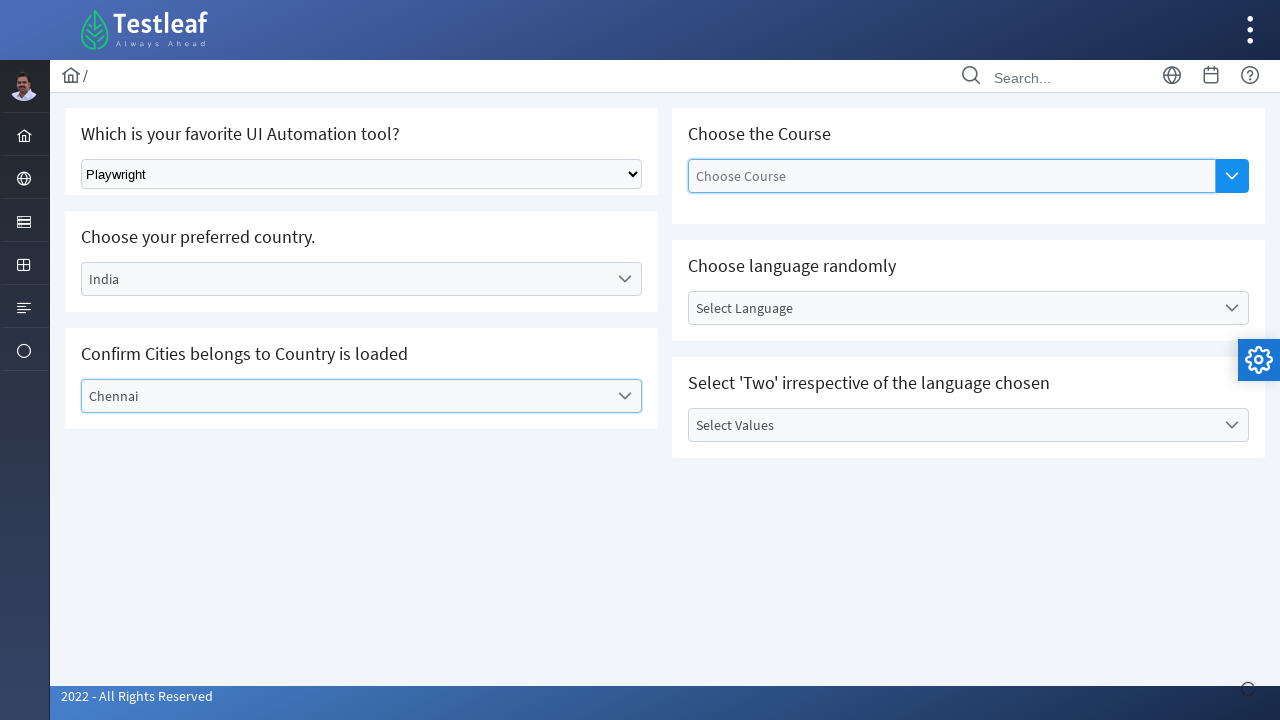

Waited for autocomplete options to load
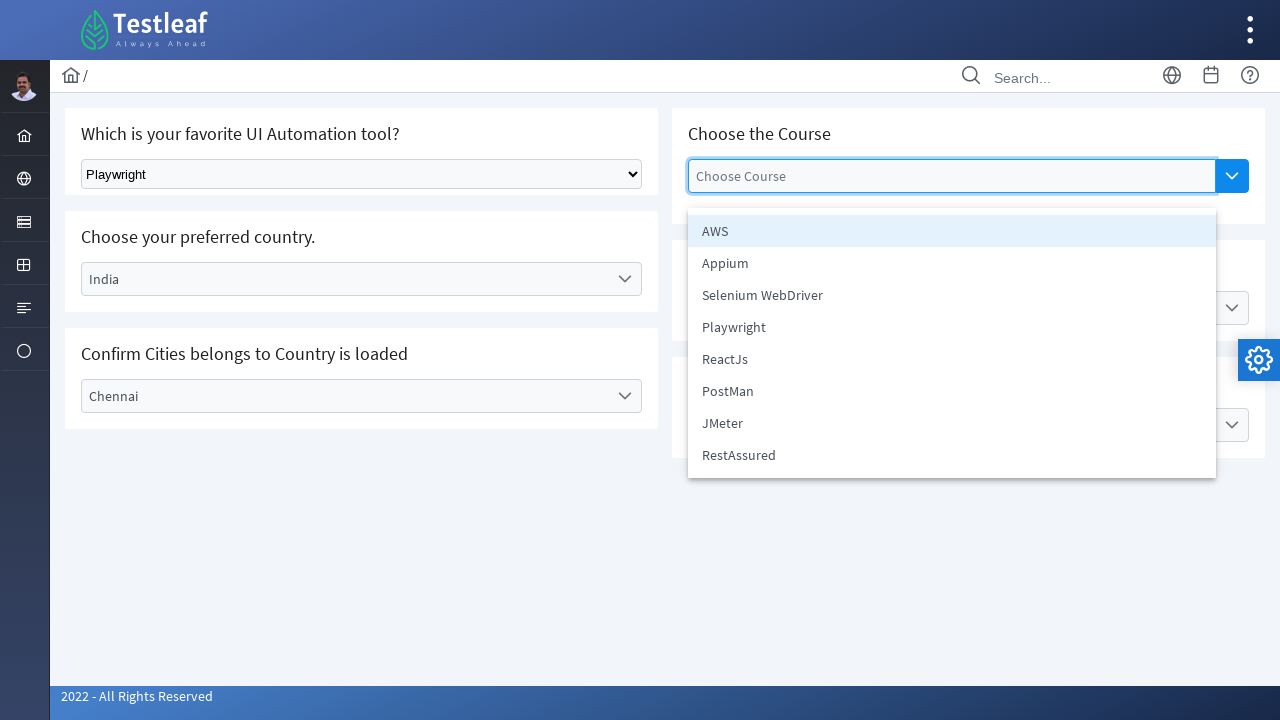

Selected Selenium WebDriver from autocomplete dropdown at (952, 295) on xpath=//li[text()='Selenium WebDriver']
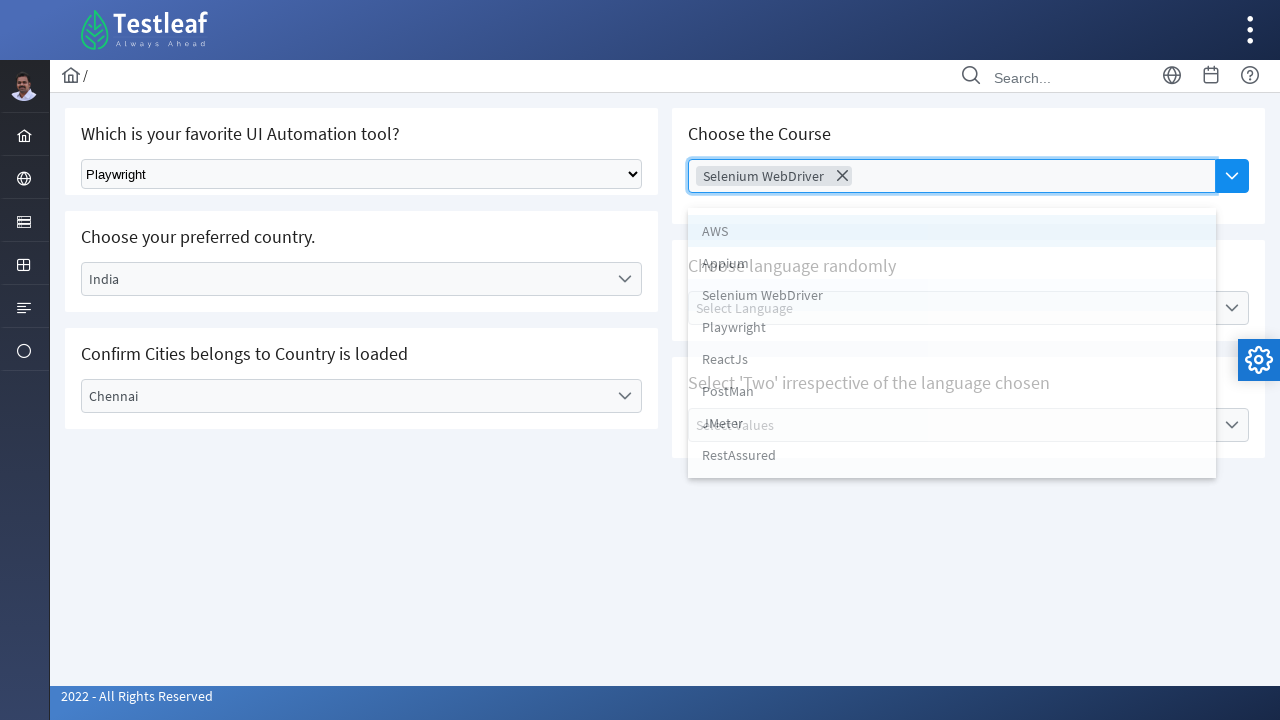

Clicked Select Language dropdown label to open at (952, 308) on xpath=//label[text()='Select Language']
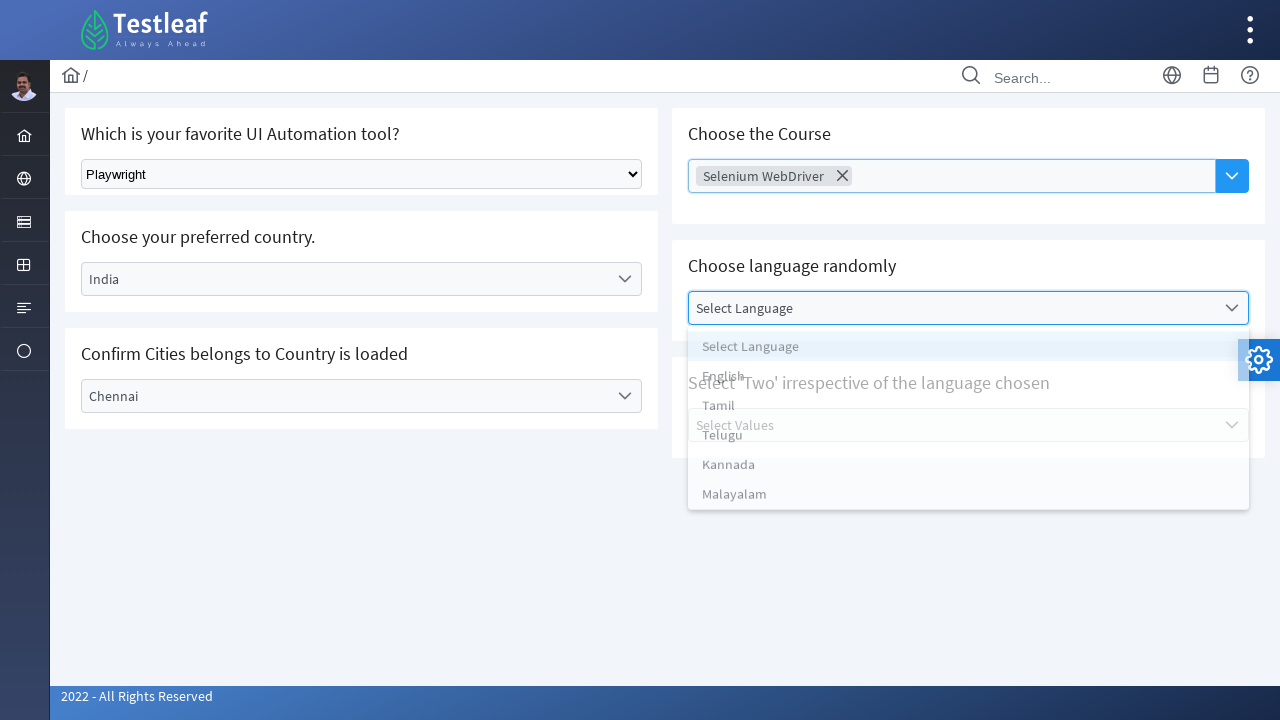

Selected Tamil from language dropdown at (968, 412) on xpath=//li[text()='Tamil']
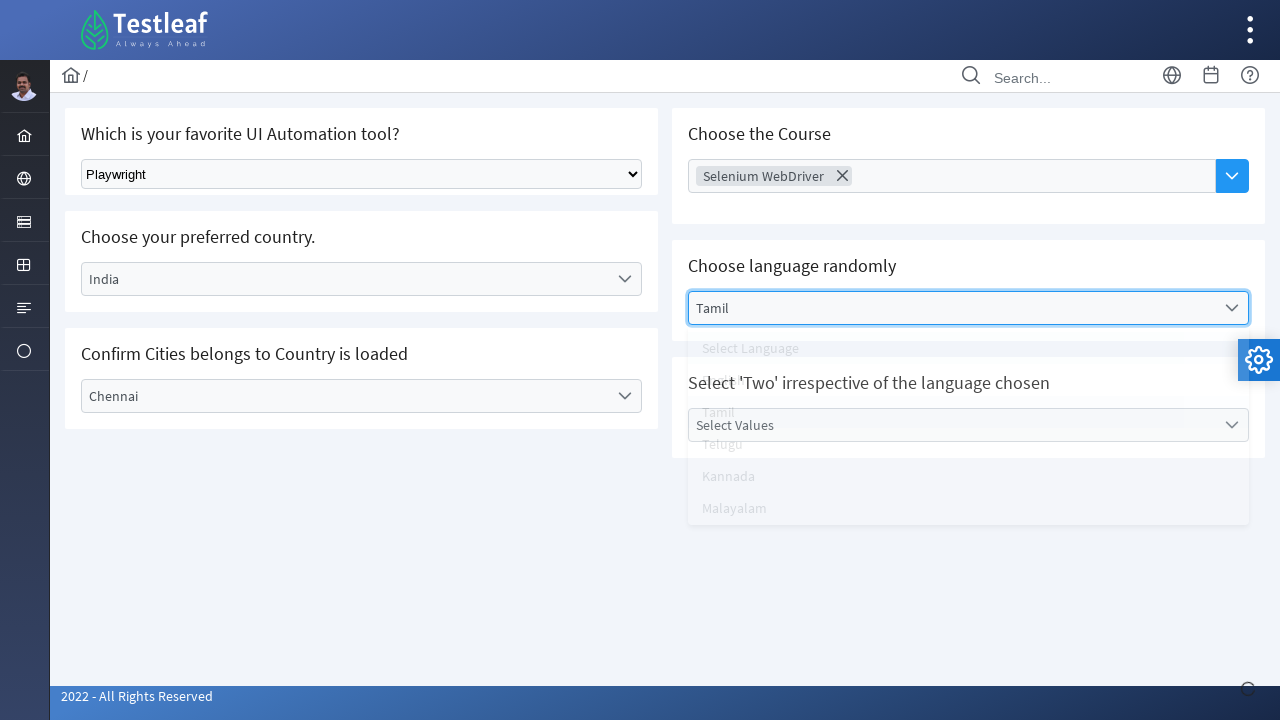

Waited for page to update after Tamil selection
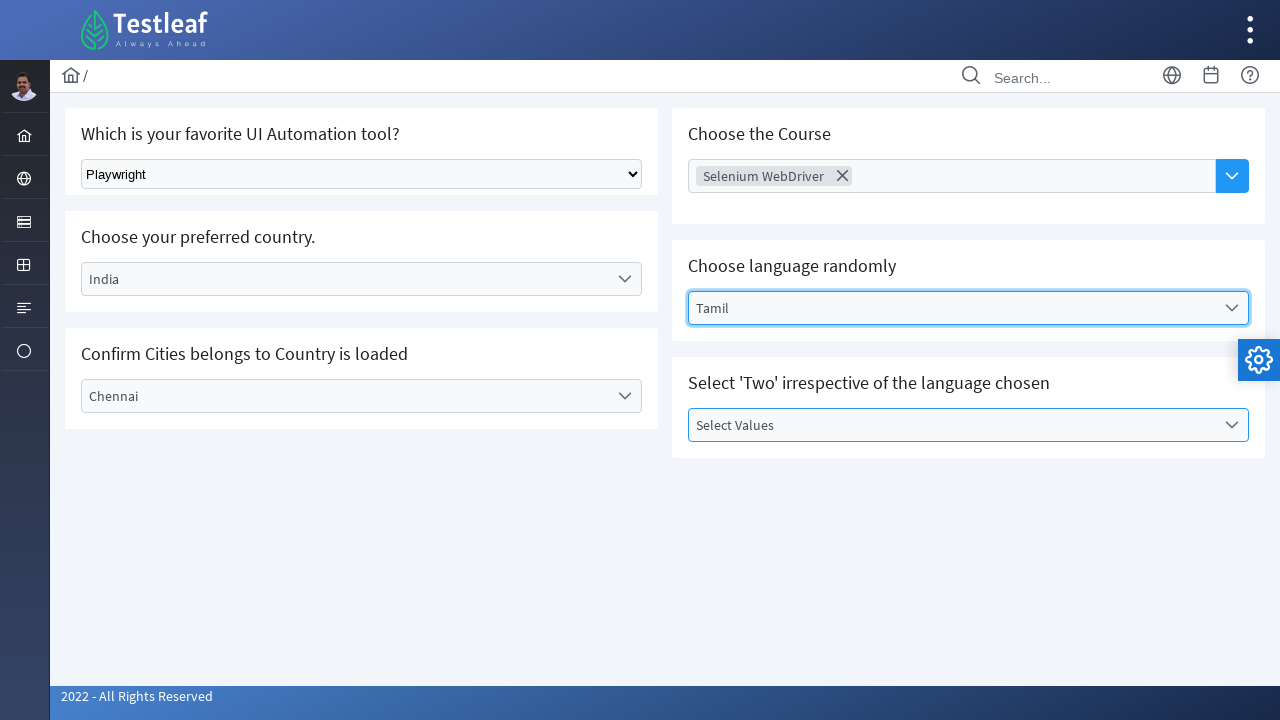

Clicked fourth dropdown label to open at (952, 425) on (//label[@class='ui-selectonemenu-label ui-inputfield ui-corner-all'])[4]
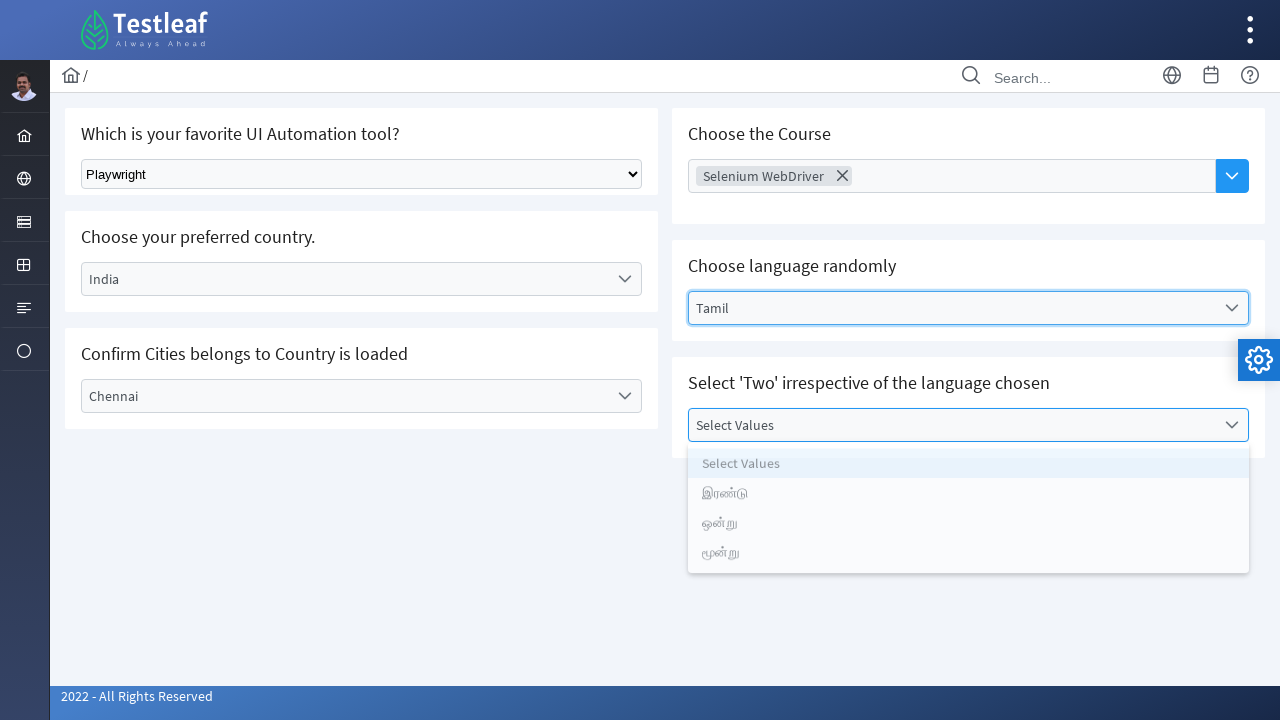

Selected Tamil numeral option (இரண்டு) from fourth dropdown at (968, 497) on xpath=//li[text()='இரண்டு']
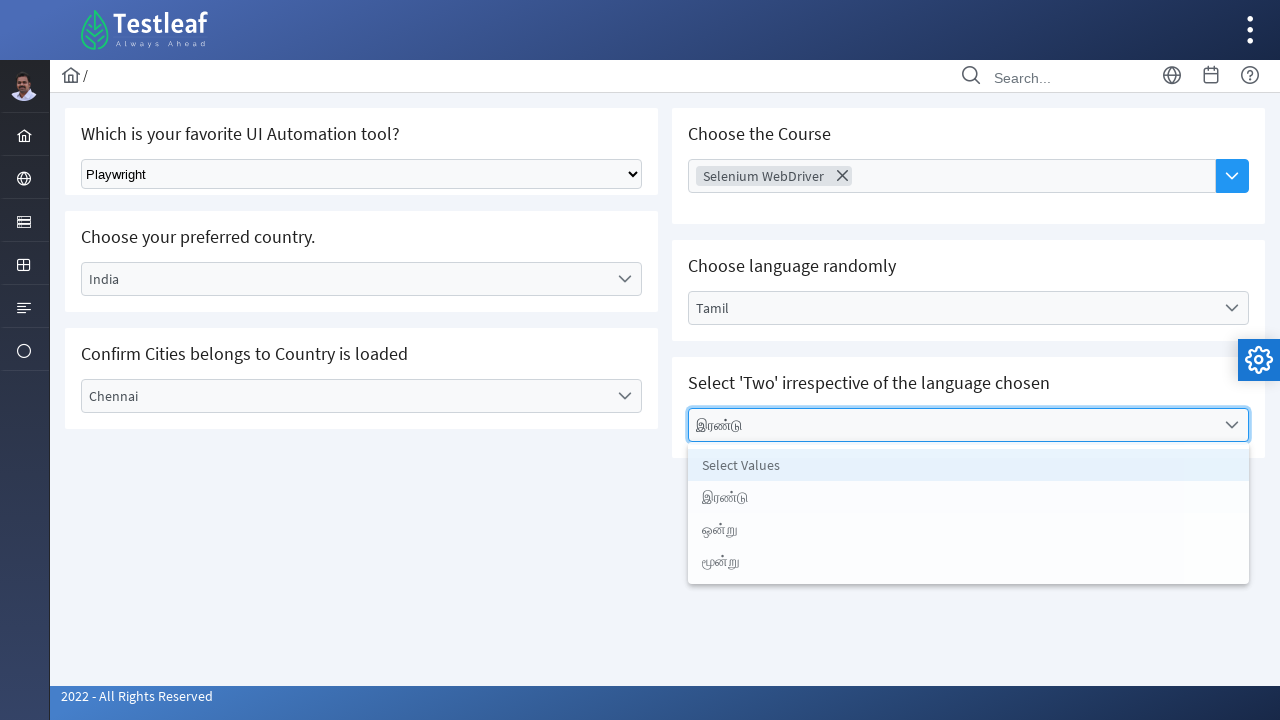

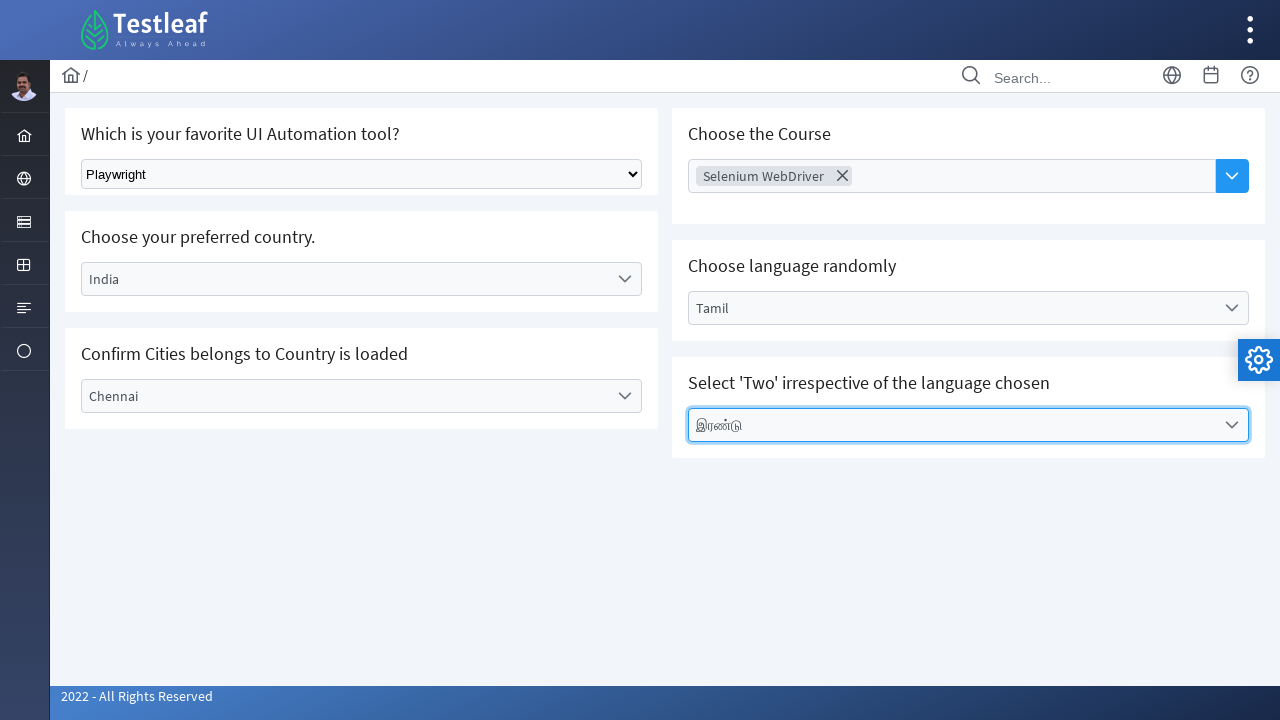